Tests navigation through various elements on the DemoQA website including Text Box, Check Box, Radio Button, Web Tables, Buttons, Links, and Dynamic Properties sections.

Starting URL: https://demoqa.com/

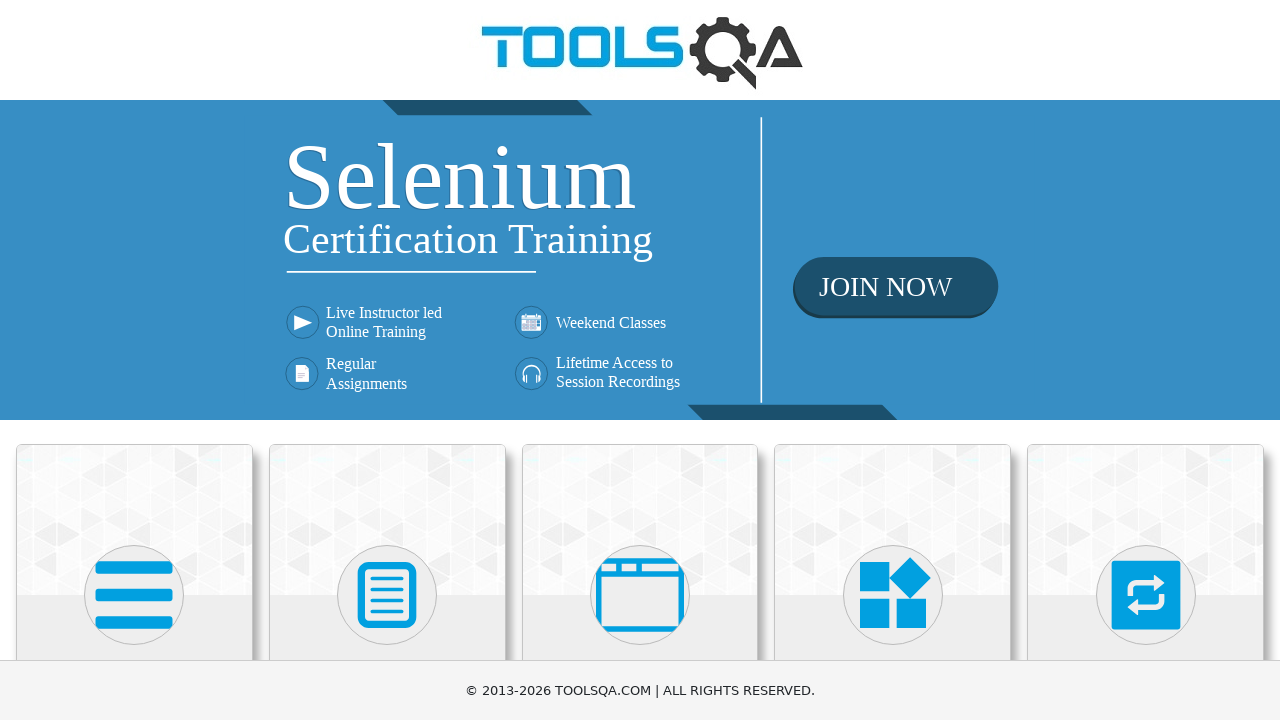

Clicked on Elements section at (134, 520) on div >> internal:has-text=/^Elements$/ >> nth=0
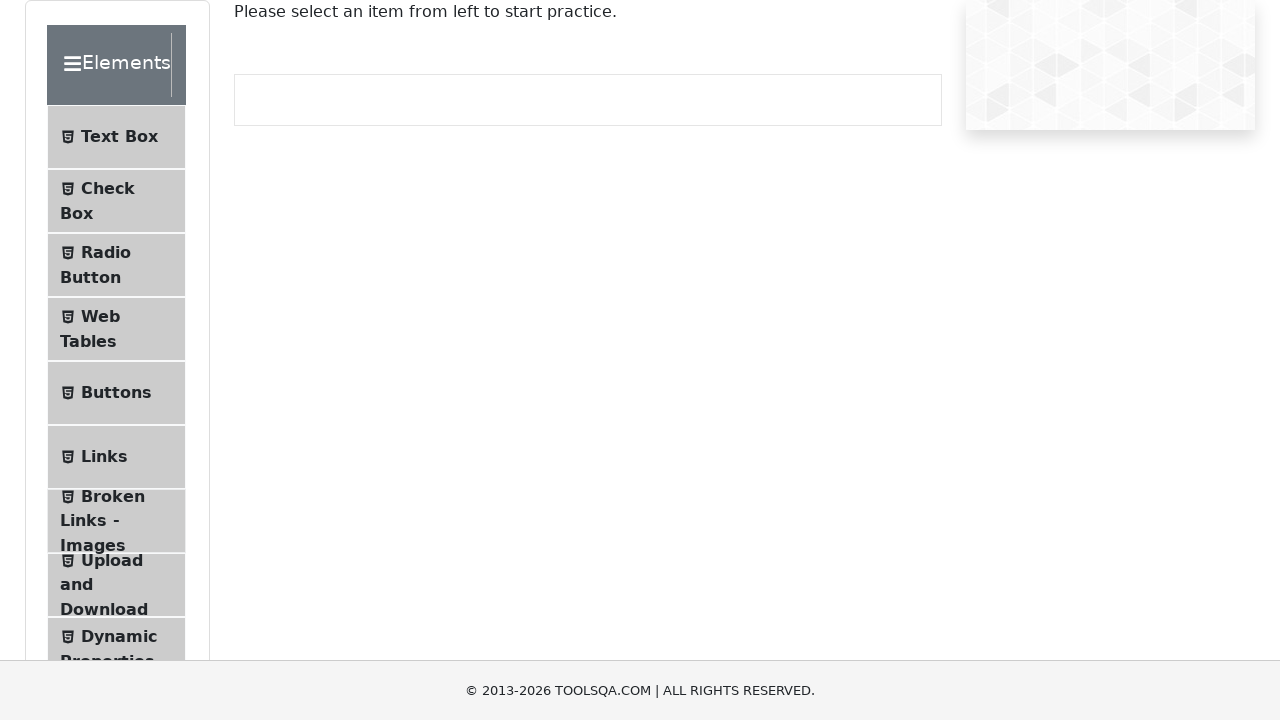

Navigated to Text Box section at (116, 137) on li >> internal:has-text="Text Box"i
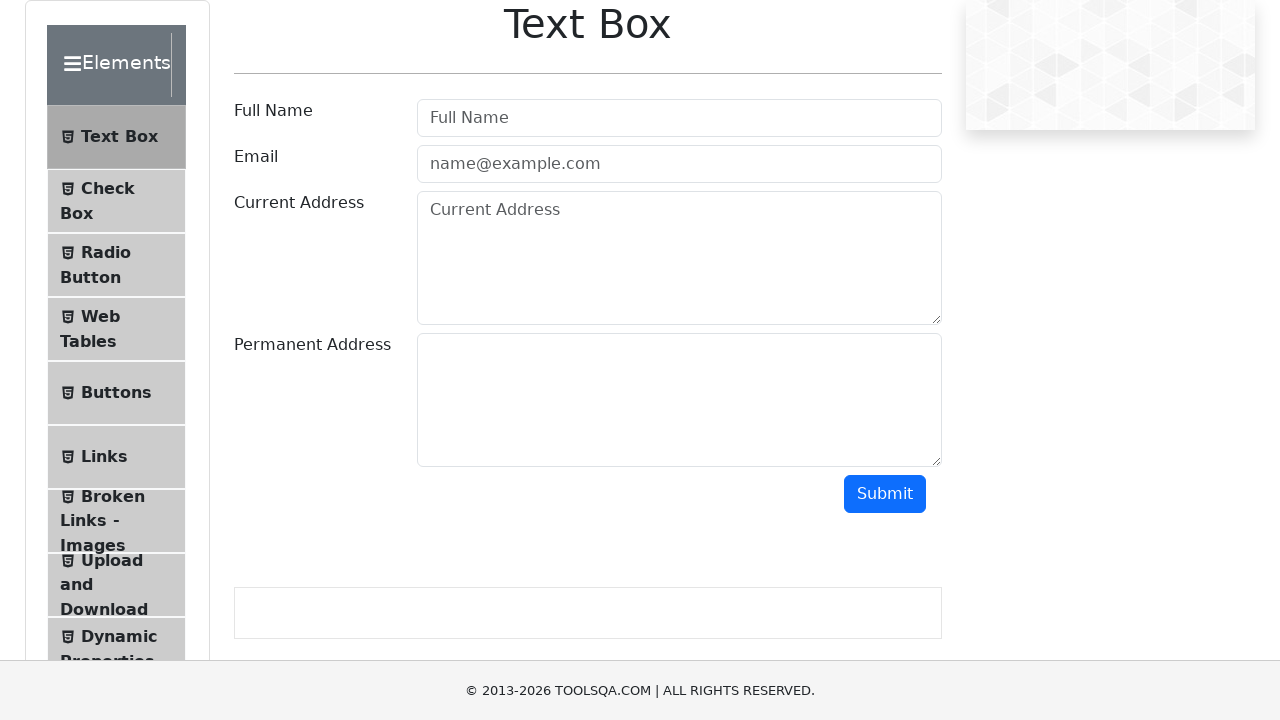

Navigated to Check Box section at (116, 201) on li >> internal:has-text="Check Box"i
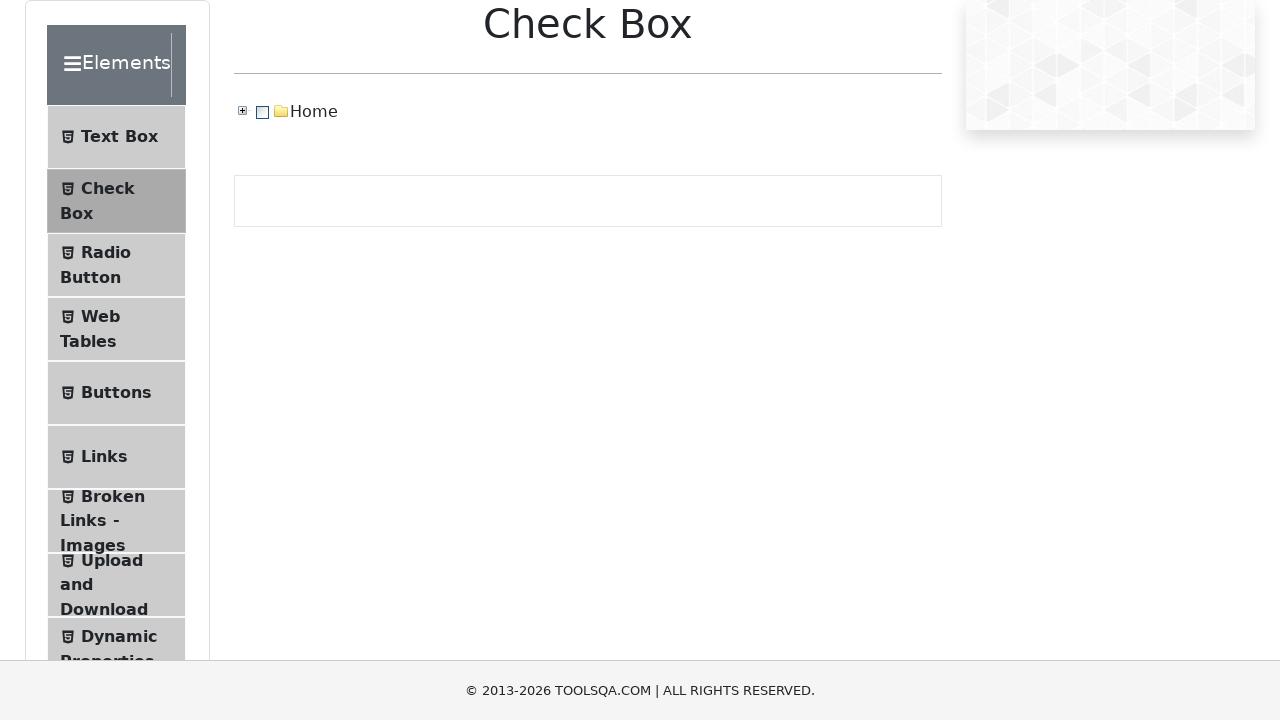

Navigated to Radio Button section at (106, 252) on internal:text="Radio Button"i
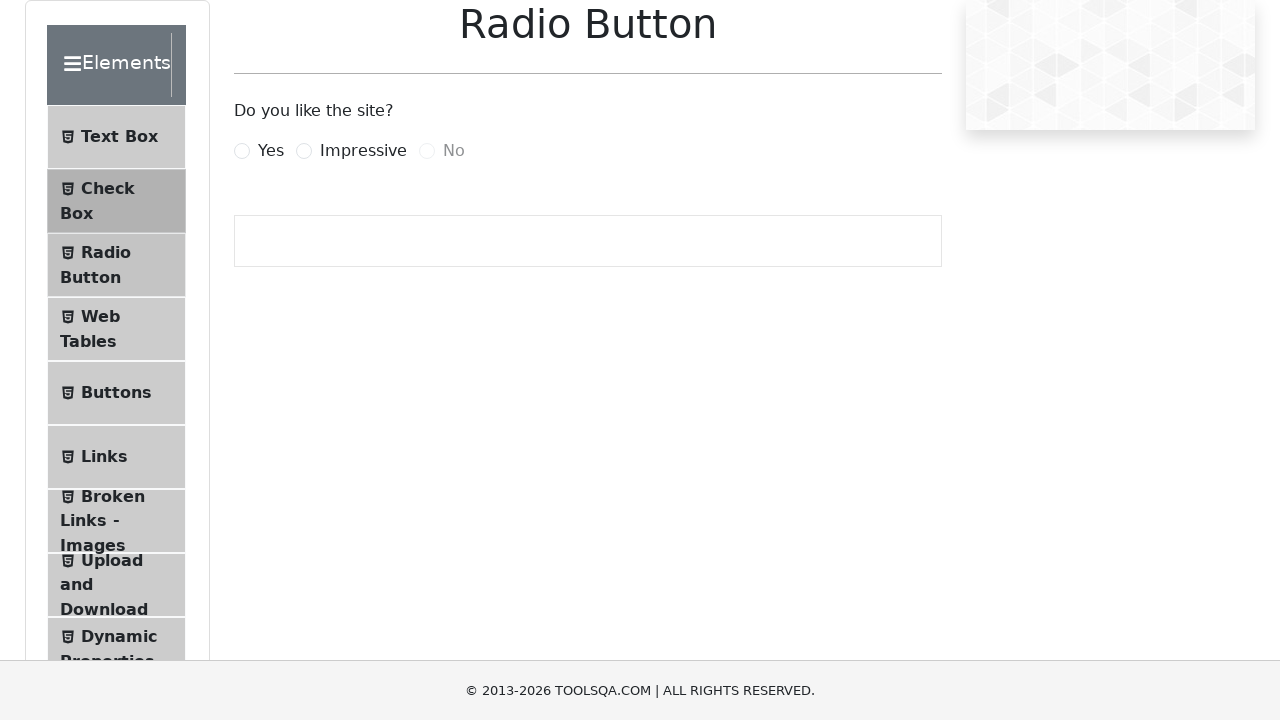

Navigated to Web Tables section at (100, 316) on internal:text="Web Tables"i
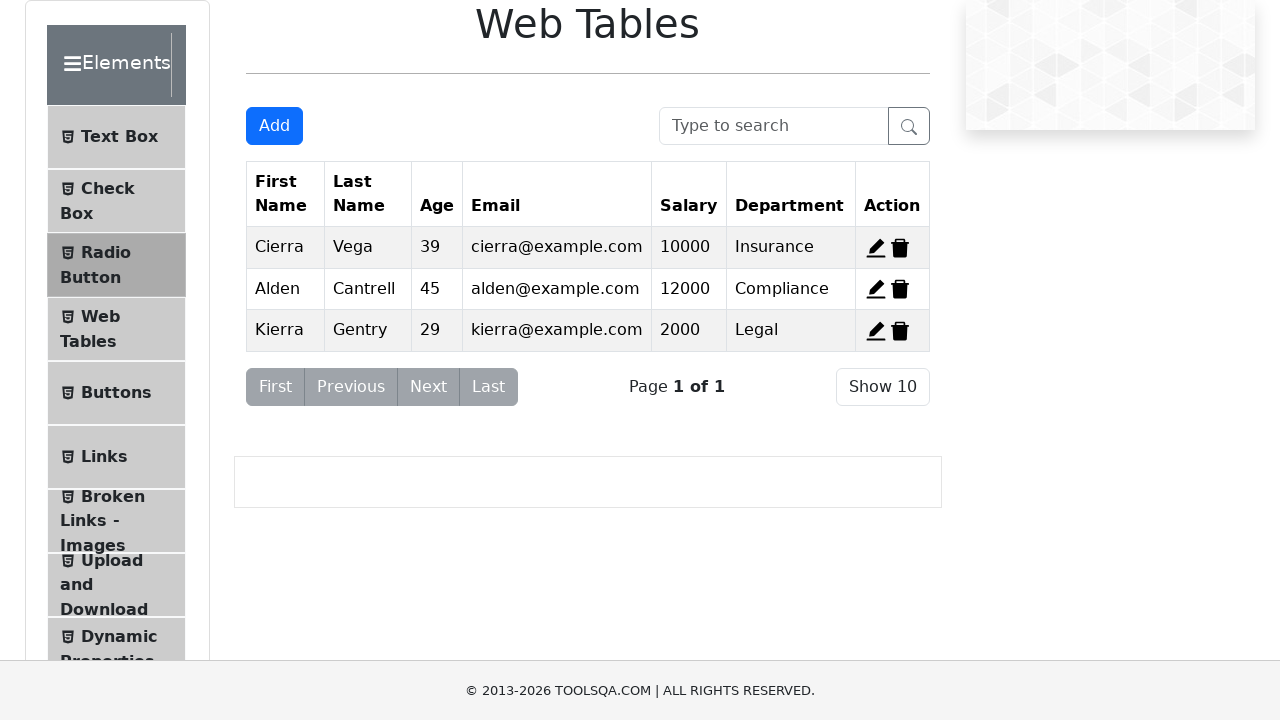

Navigated to Buttons section at (116, 393) on li >> internal:has-text="Buttons"i
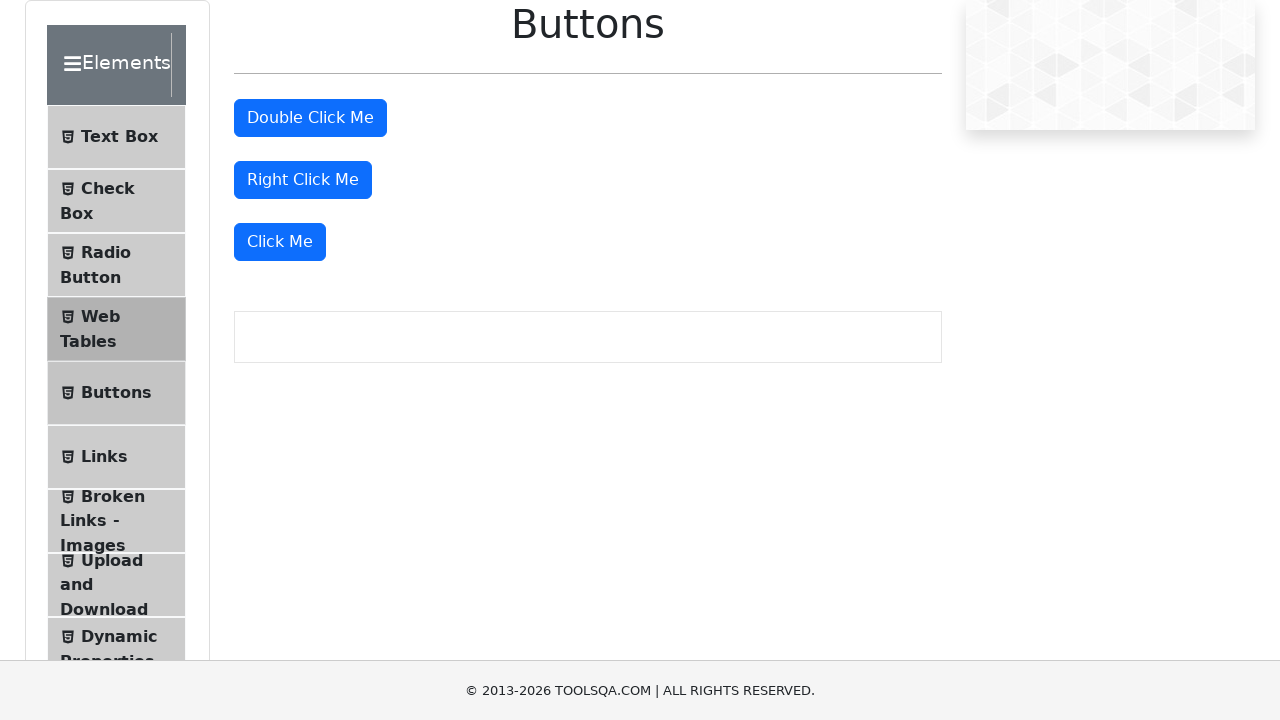

Navigated to Links section at (116, 457) on li >> internal:has-text=/^Links$/
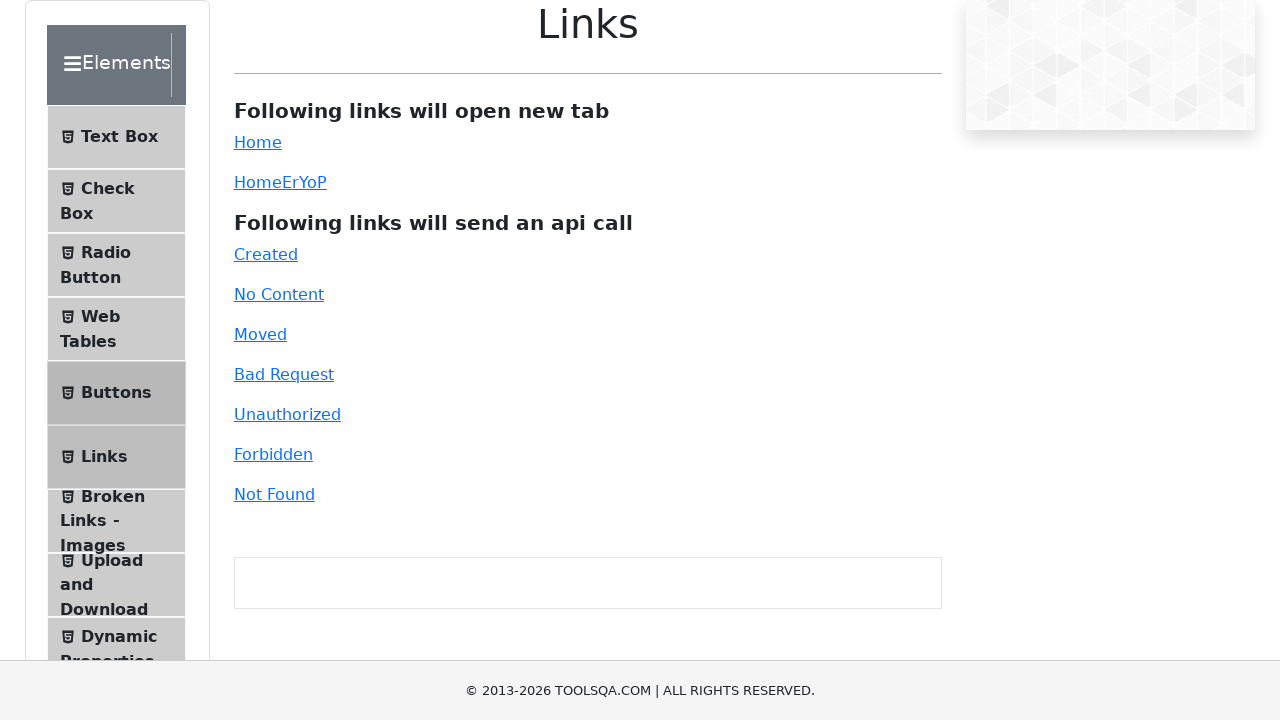

Navigated to Broken Links - Images section at (113, 496) on internal:text="Broken Links - Images"i
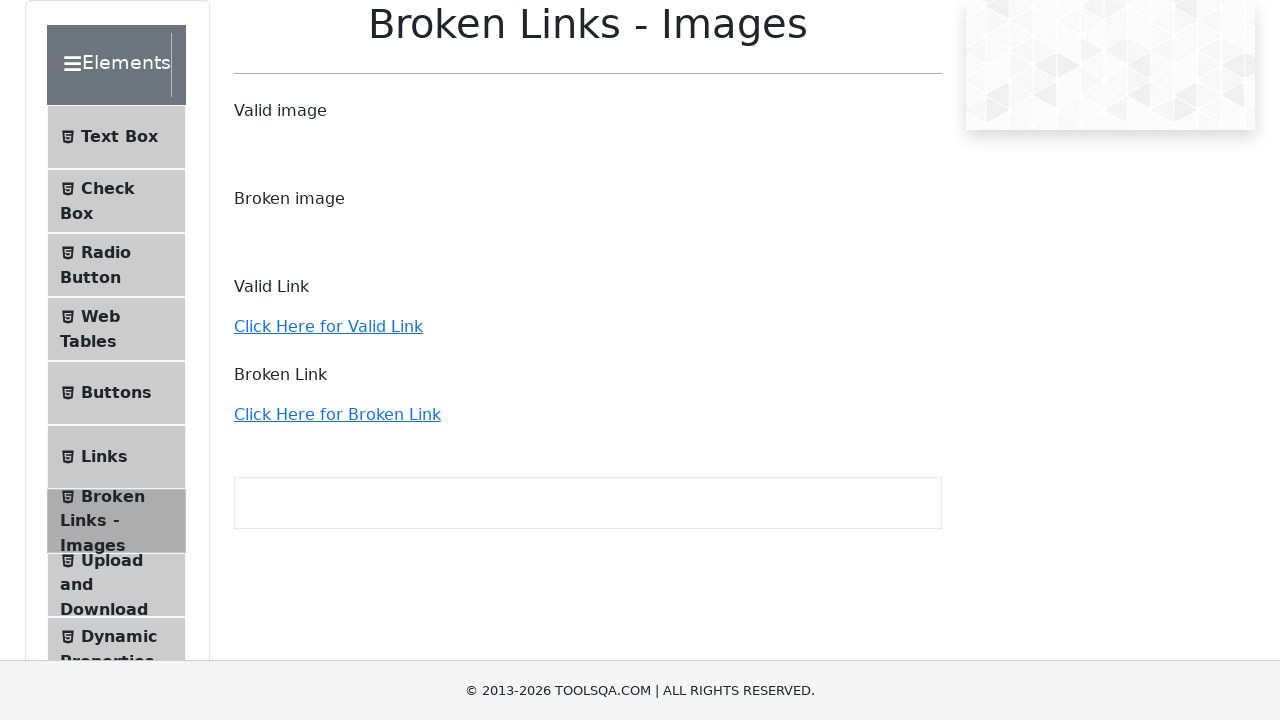

Navigated to Upload and Download section at (112, 560) on internal:text="Upload and Download"i
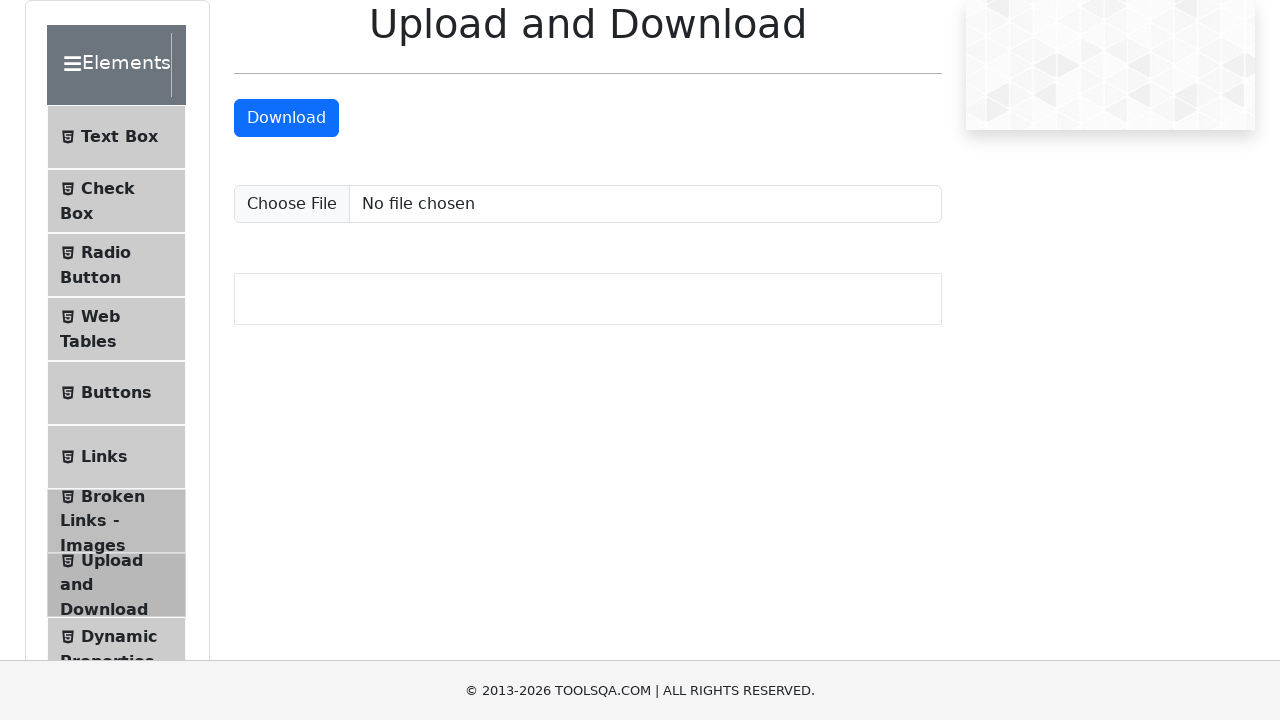

Navigated to Dynamic Properties section at (119, 636) on internal:text="Dynamic Properties"i
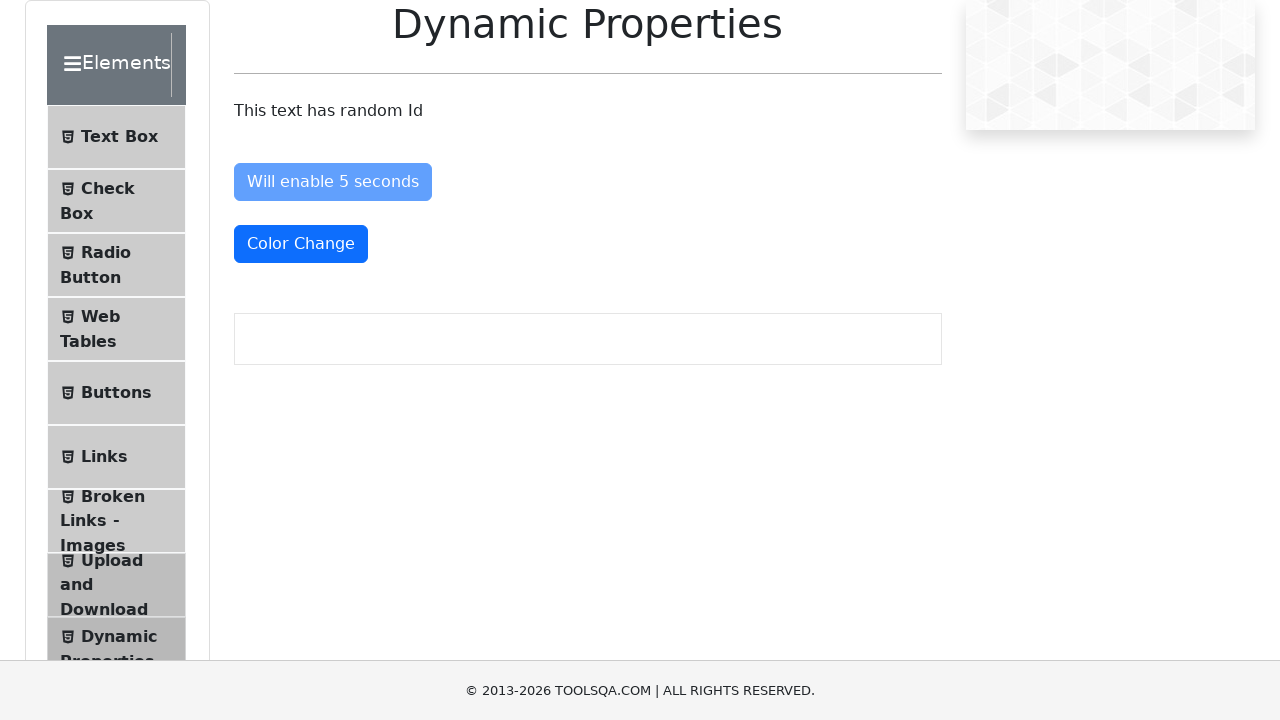

Clicked Color Change button at (301, 244) on internal:role=button[name="Color Change"i]
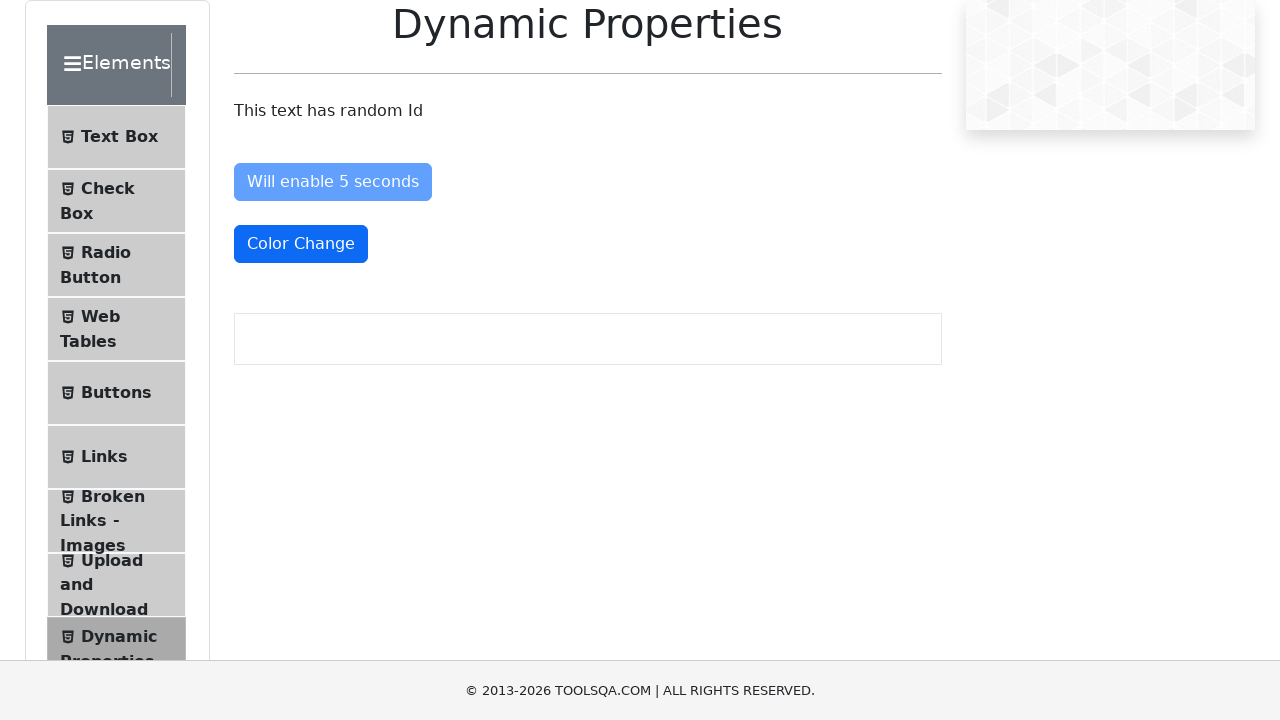

Clicked Visible After 5 Seconds button at (338, 306) on internal:role=button[name="Visible After 5 Seconds"i]
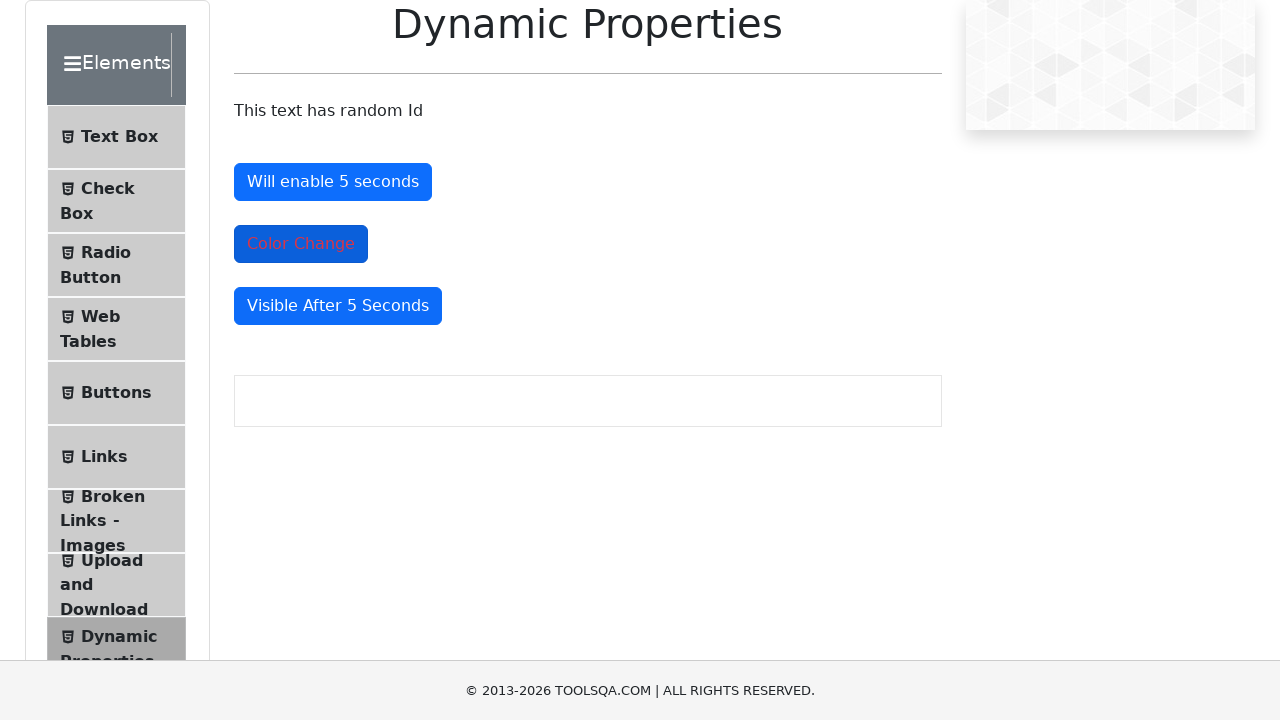

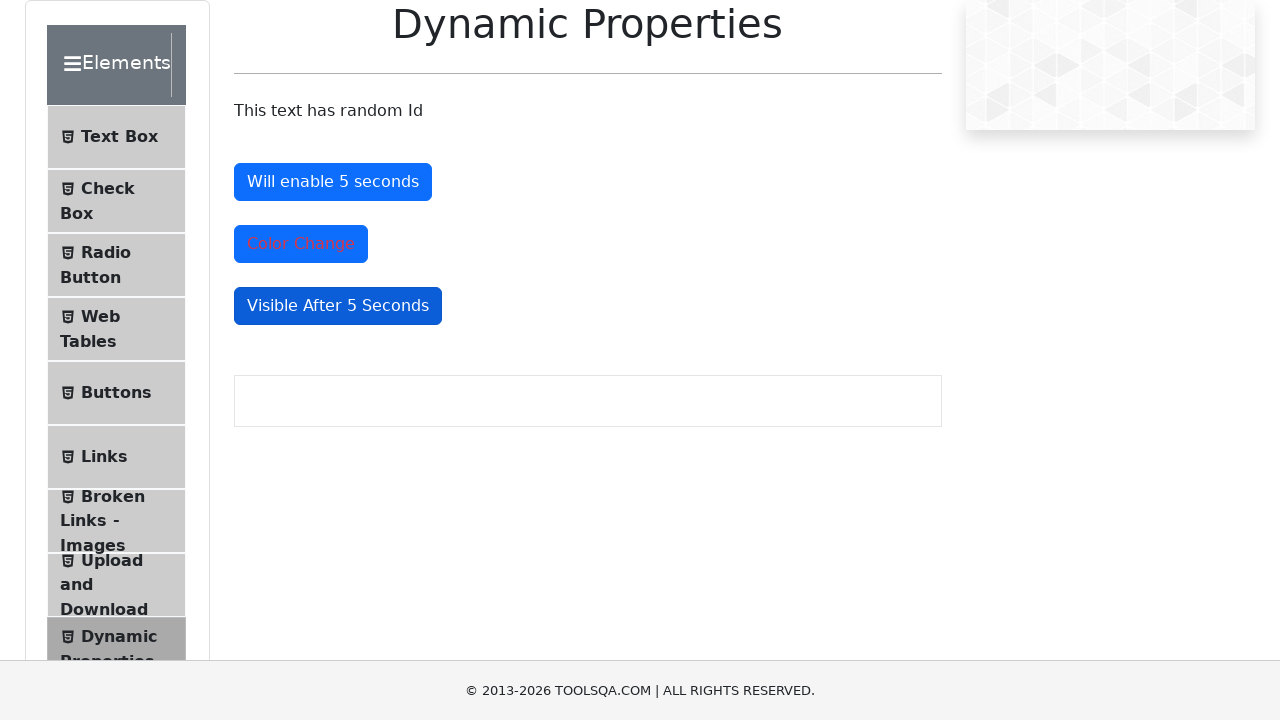